Tests the contact us form submission by filling in name, email, and message fields and clicking submit

Starting URL: https://shopdemo-alex-hot.koyeb.app/

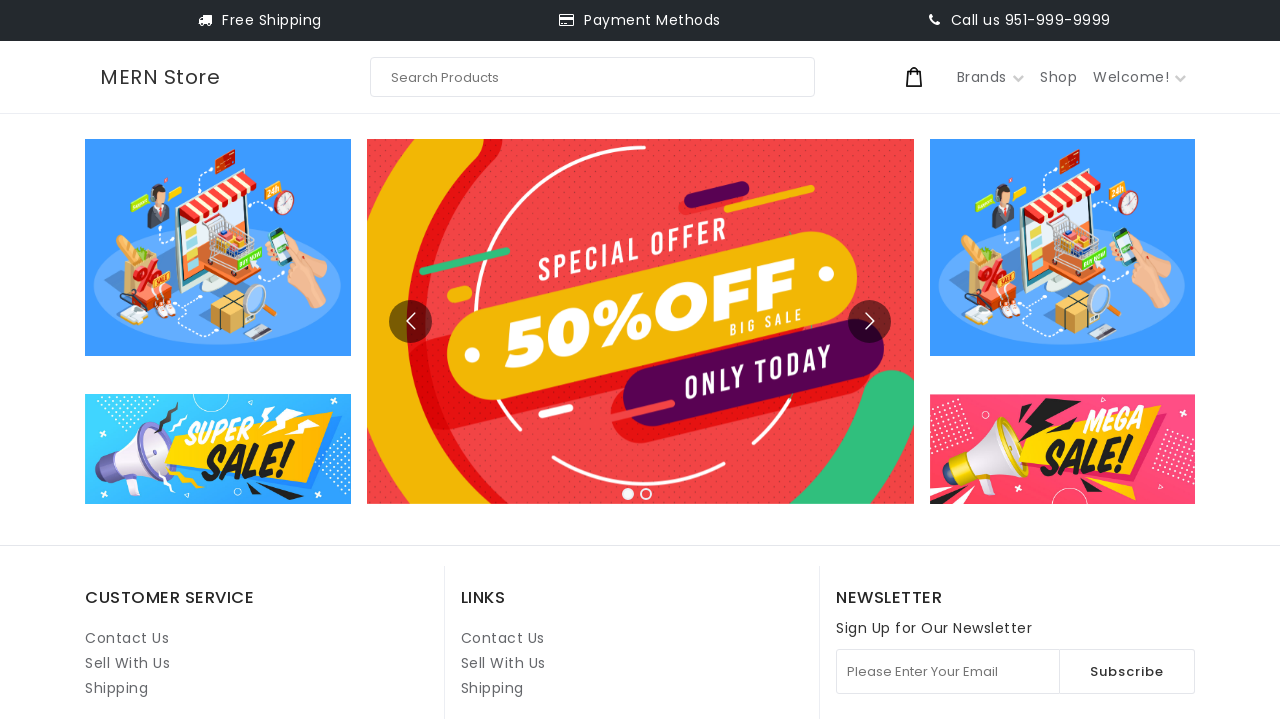

Clicked on Contact Us link at (503, 638) on internal:role=link[name="Contact Us"i] >> nth=1
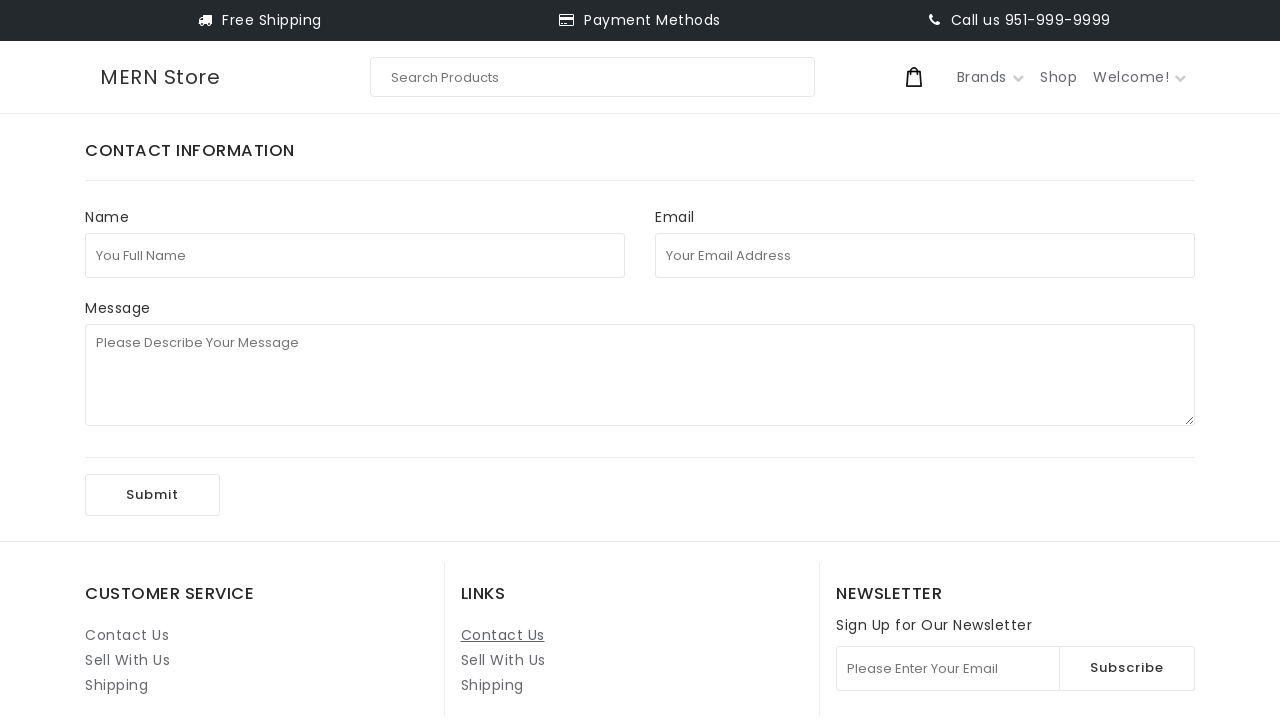

Clicked on full name field at (355, 255) on internal:attr=[placeholder="You Full Name"i]
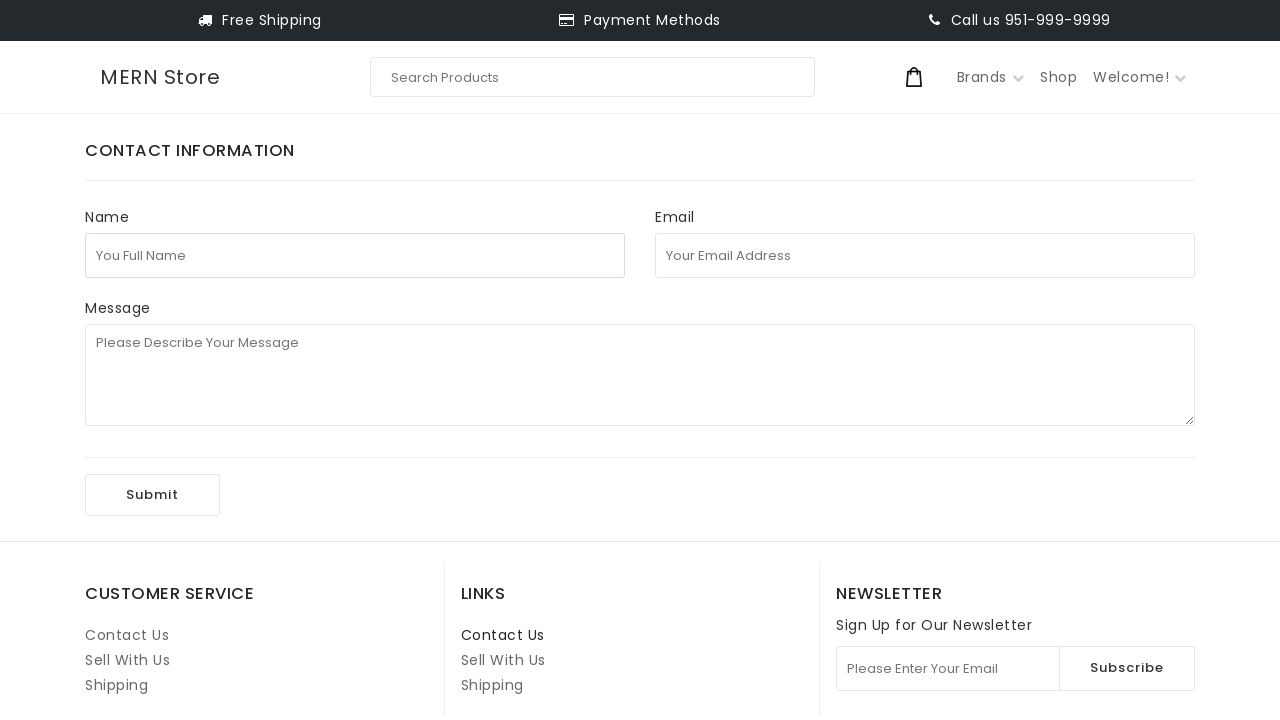

Filled full name field with 'John Anderson' on internal:attr=[placeholder="You Full Name"i]
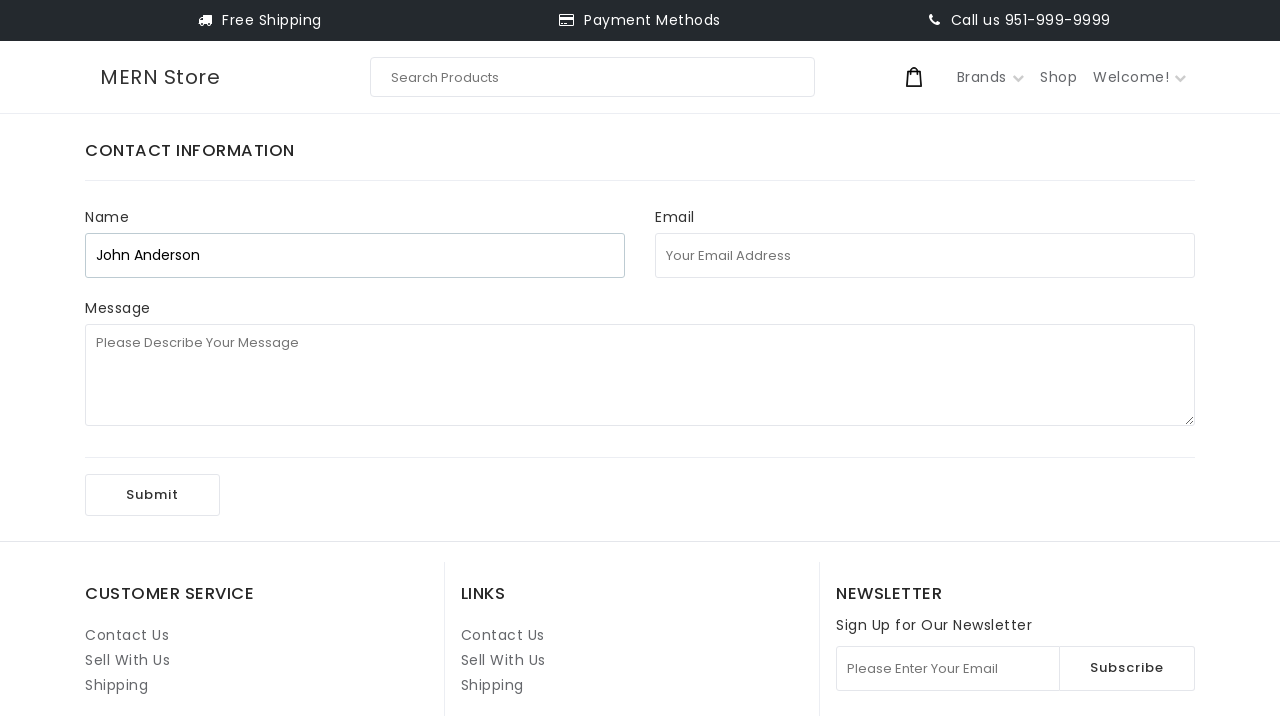

Clicked on email field at (925, 255) on internal:attr=[placeholder="Your Email Address"i]
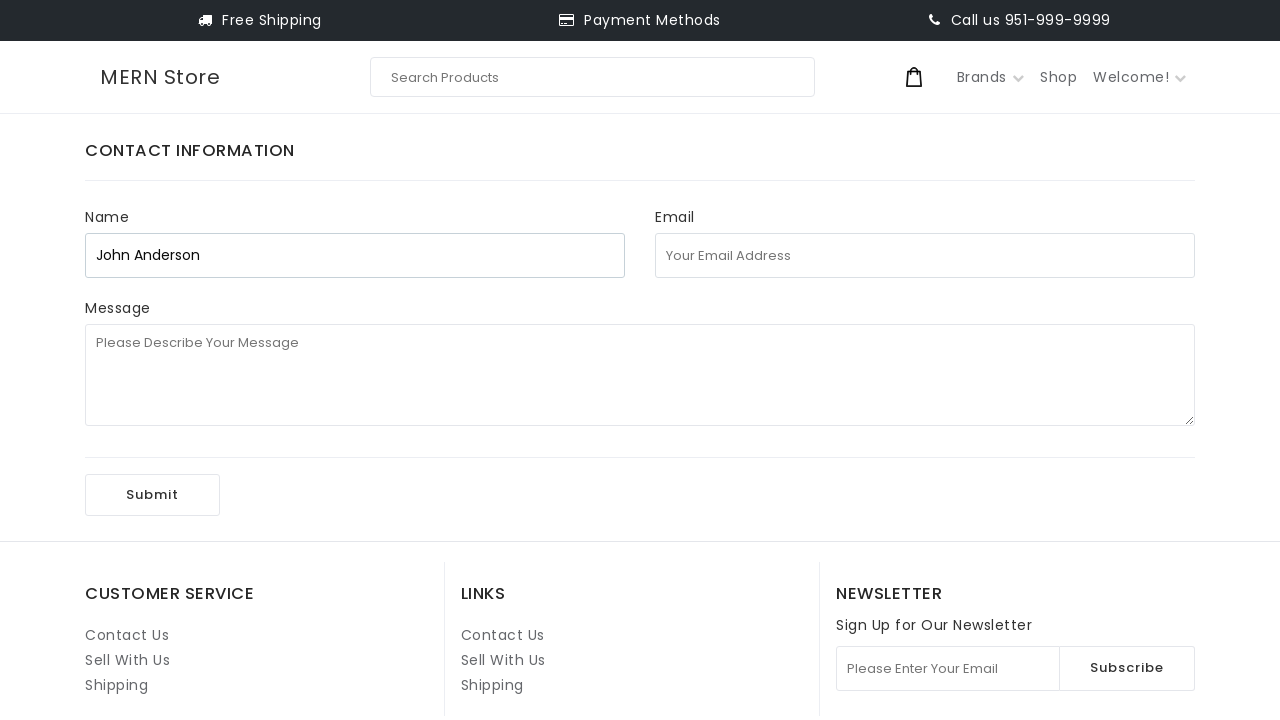

Filled email field with 'john.anderson7492@testmail.com' on internal:attr=[placeholder="Your Email Address"i]
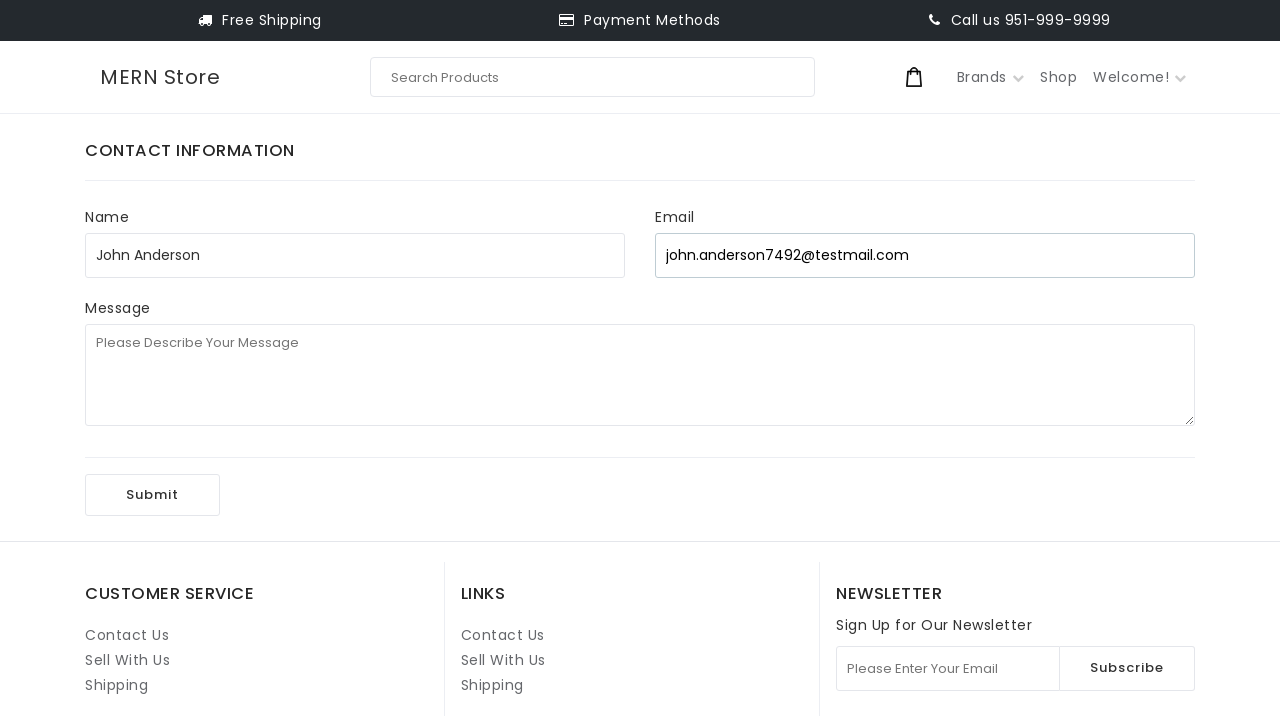

Clicked on message field at (640, 375) on internal:attr=[placeholder="Please Describe Your Message"i]
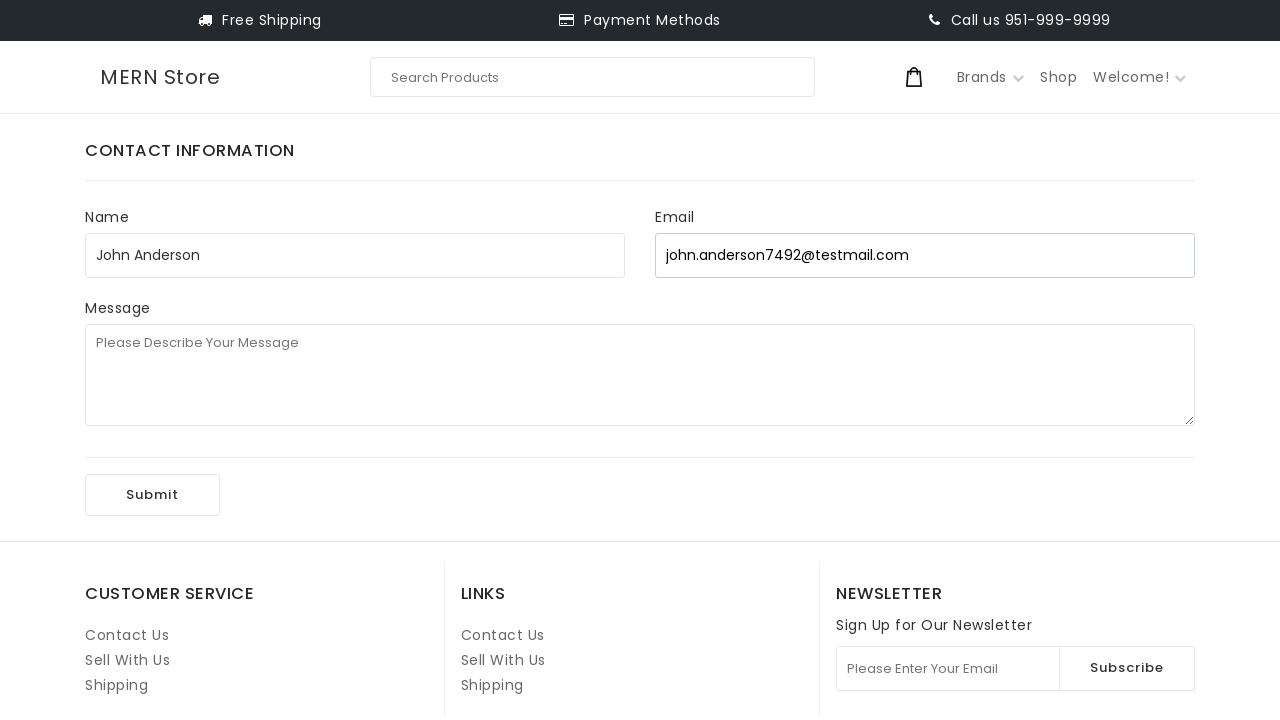

Filled message field with test inquiry text on internal:attr=[placeholder="Please Describe Your Message"i]
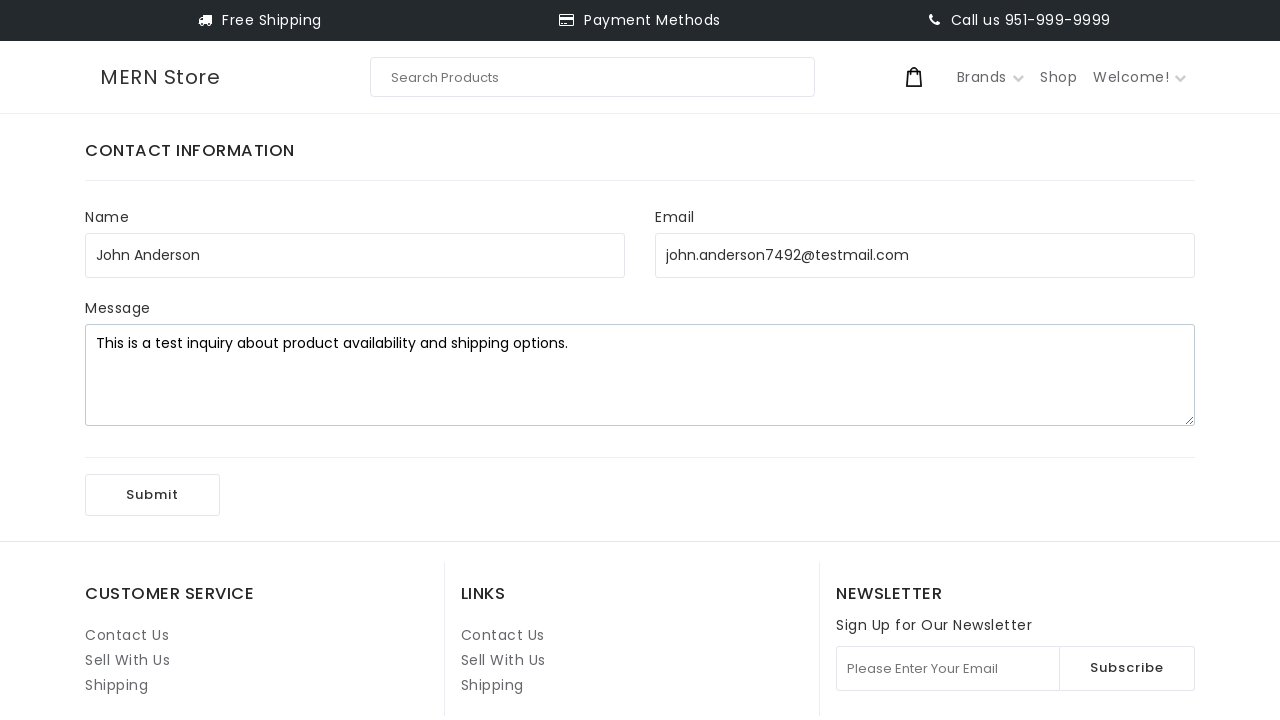

Clicked Submit button to send contact form at (152, 495) on internal:role=button[name="Submit"i]
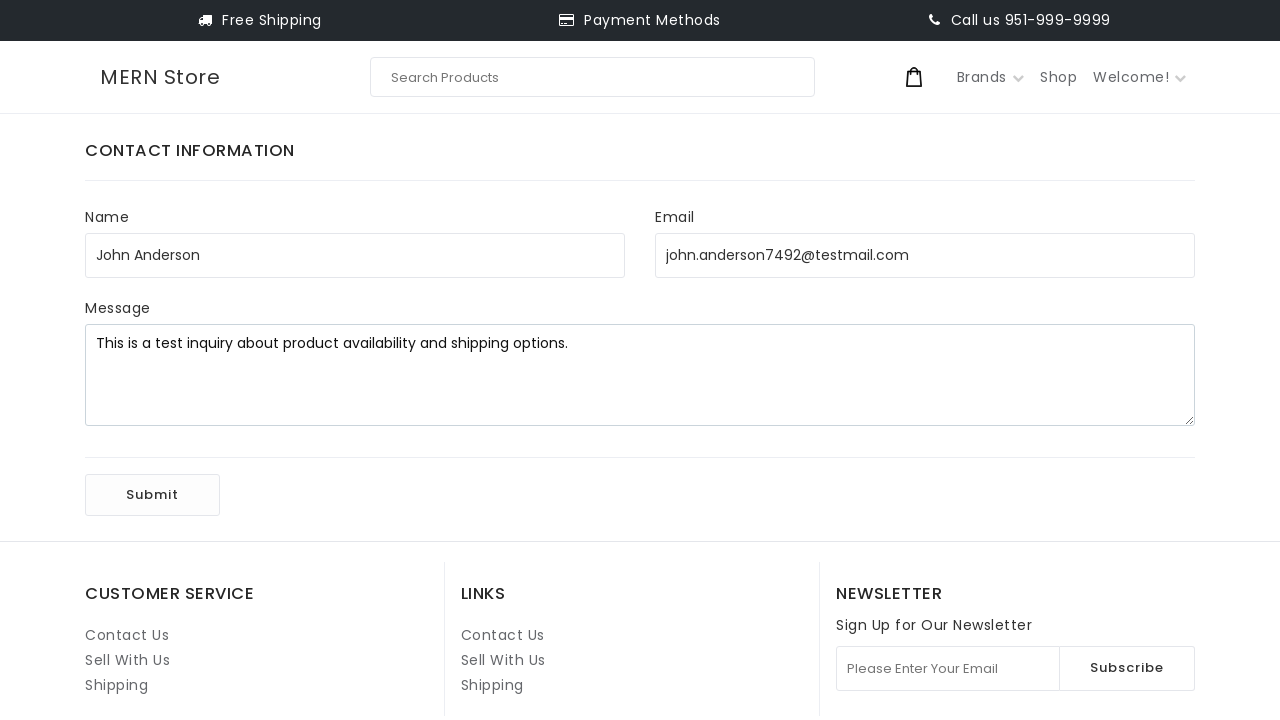

Waited 2 seconds for form submission response
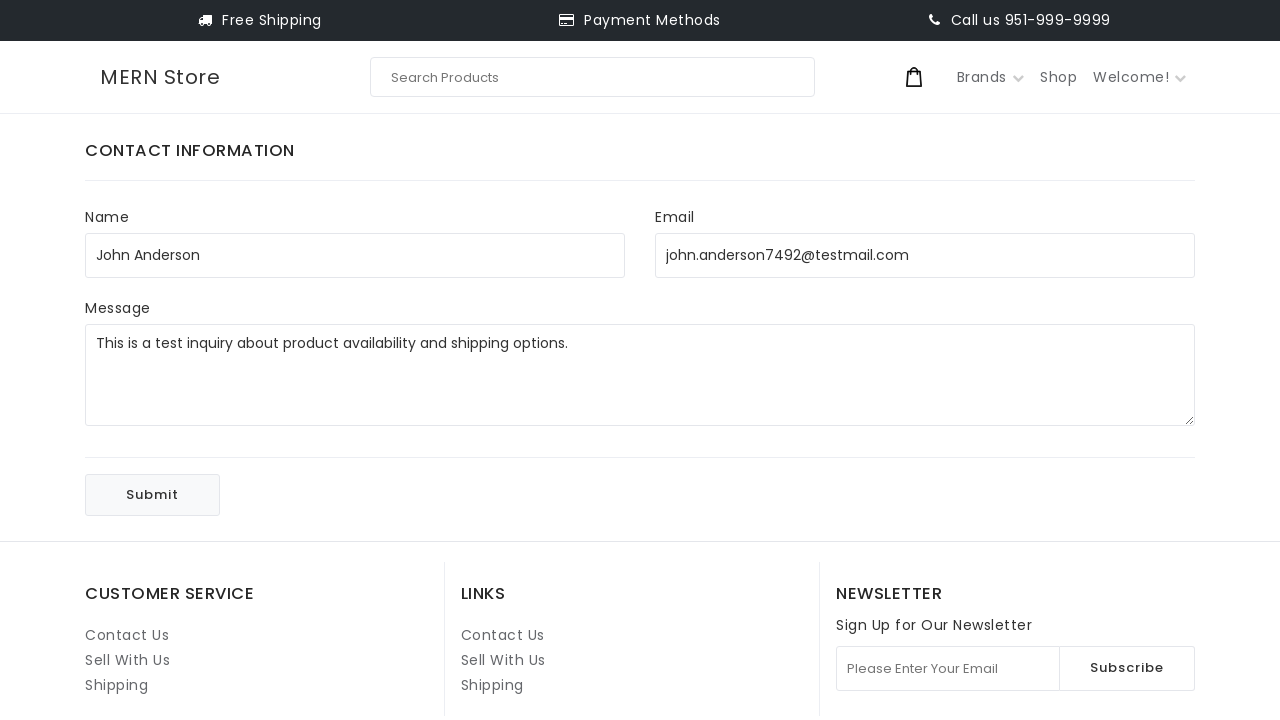

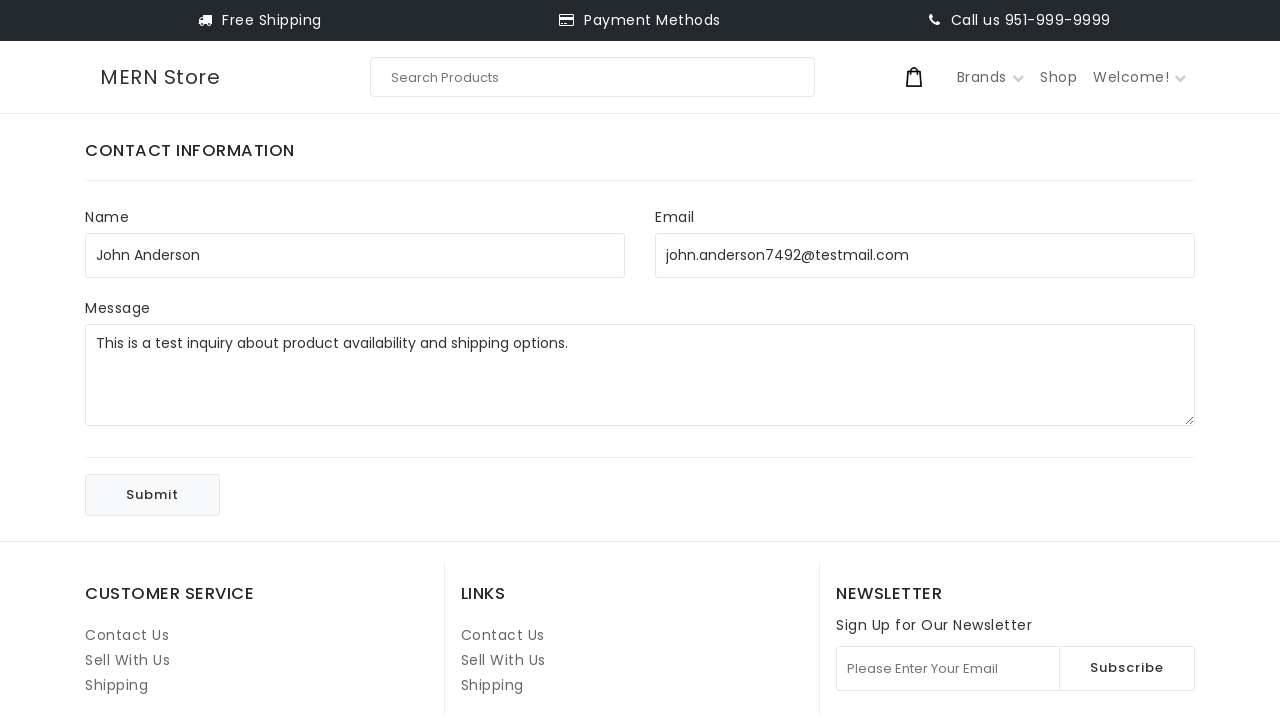